Tests USPS.com navigation menu by verifying the count of menu headers, clicking on the first dropdown menu item, and verifying the sub-menu headers that appear.

Starting URL: https://www.usps.com/

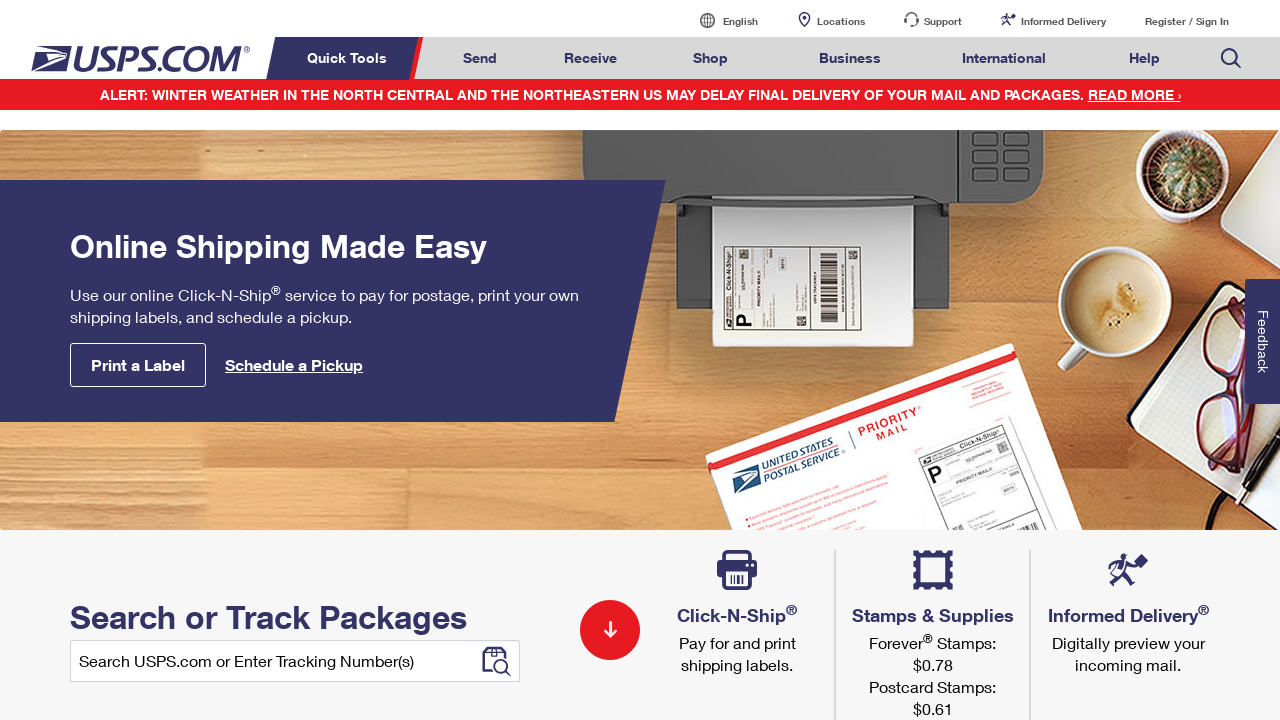

Waited for navigation menu items to load
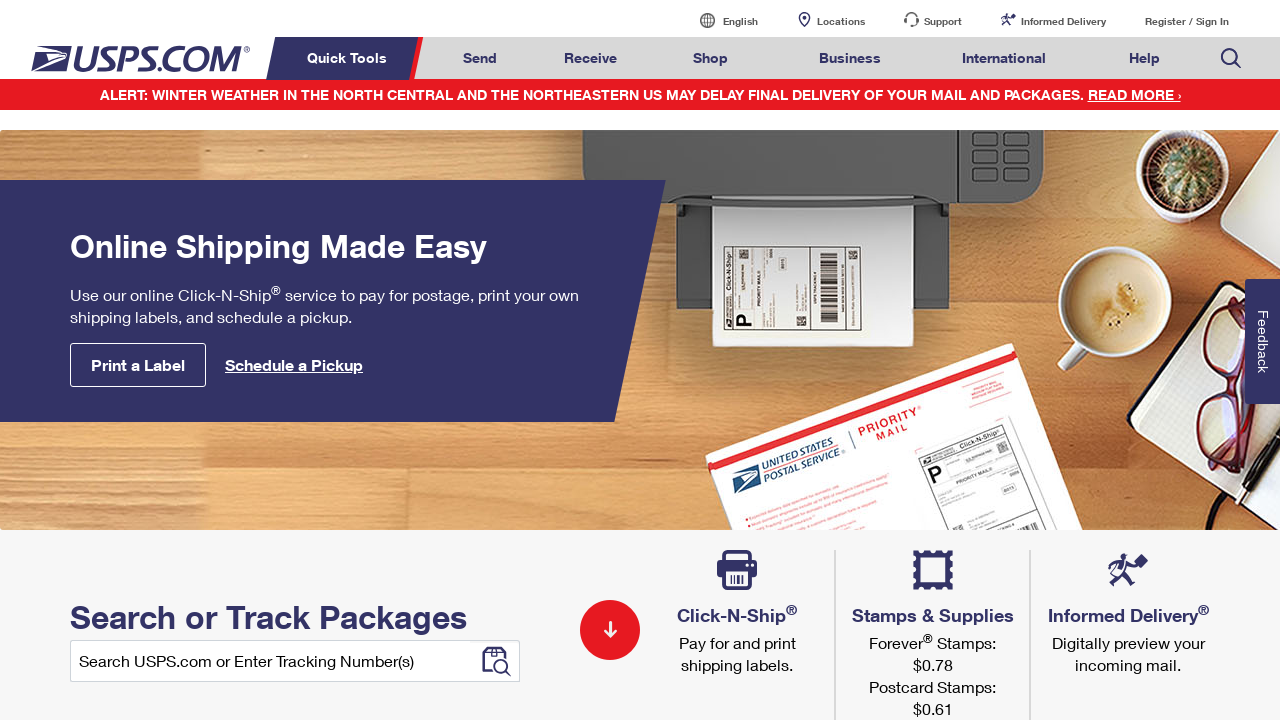

Located all menu header elements in navigation list
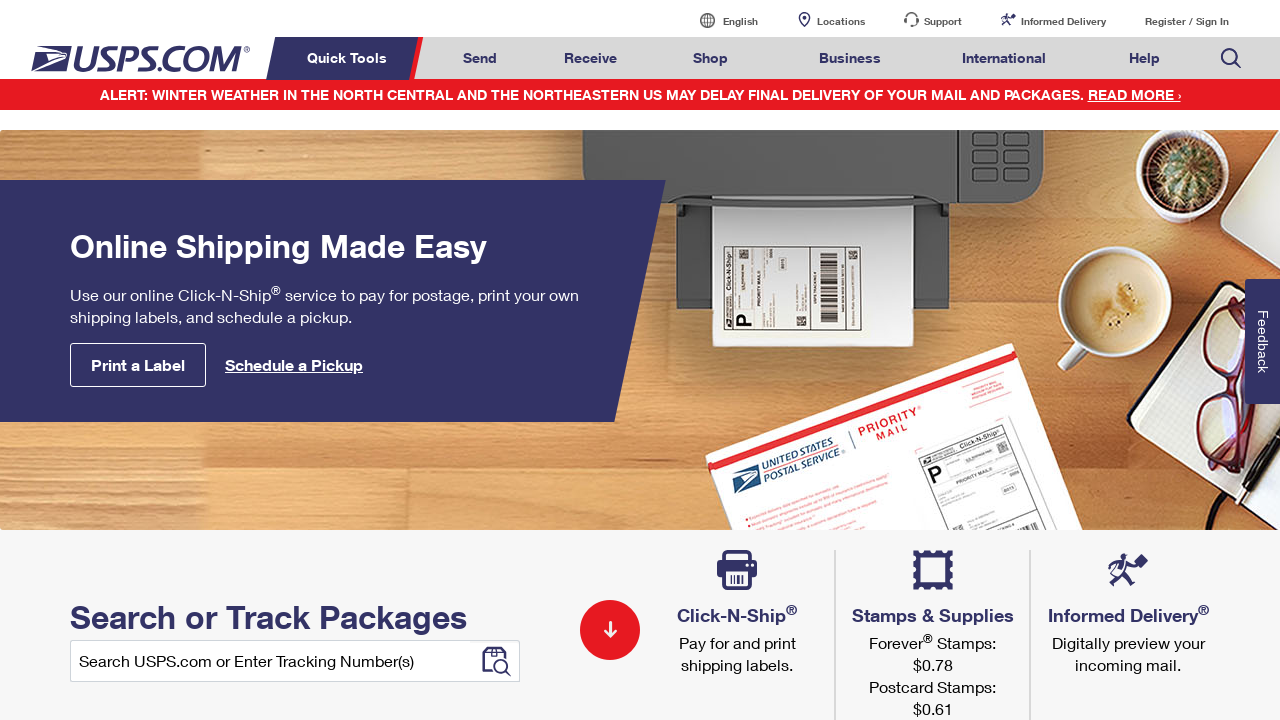

Verified menu header count: 8
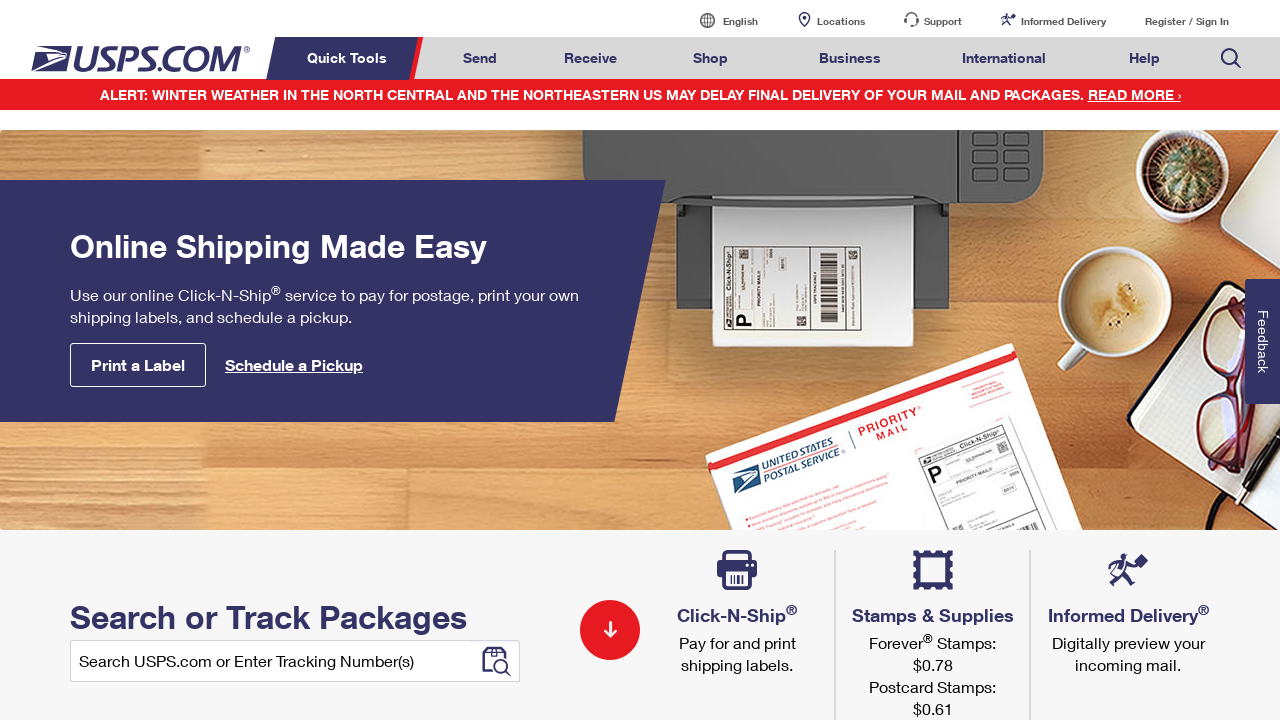

Clicked on the first dropdown menu item at (350, 58) on xpath=//*[@class='nav-list']/li >> nth=0
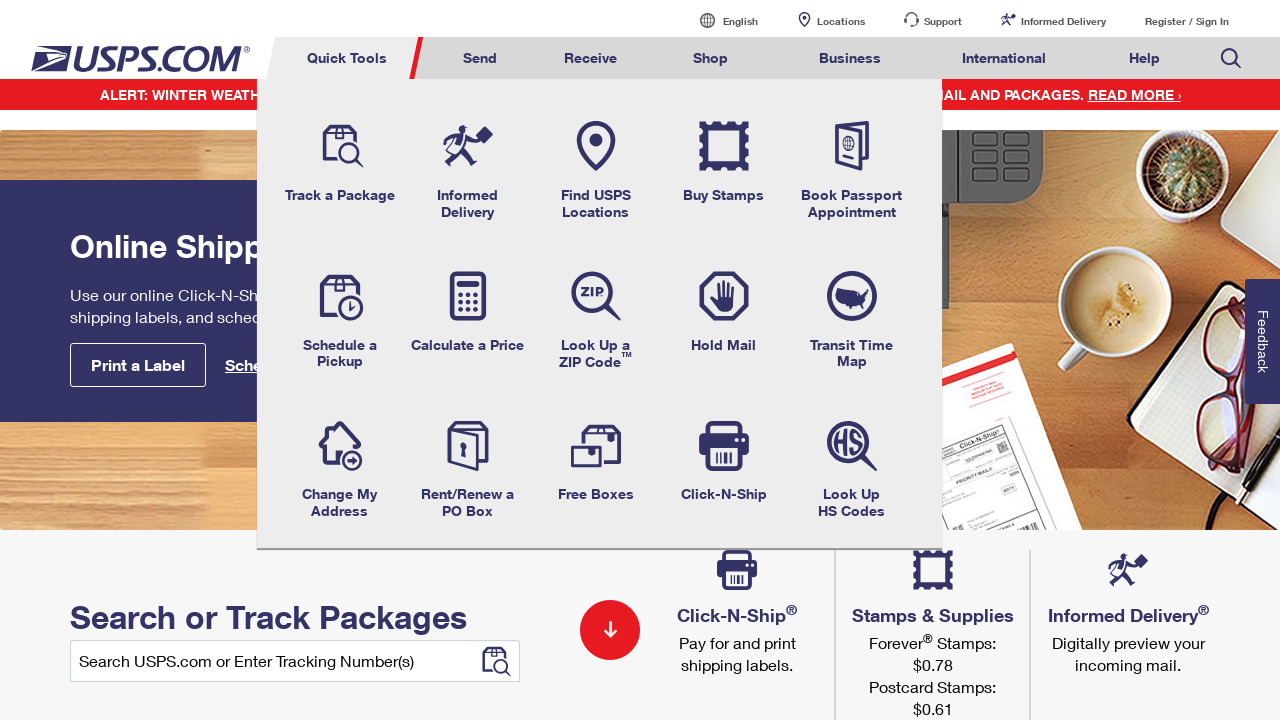

Waited for sub-menu headers to appear after clicking first menu item
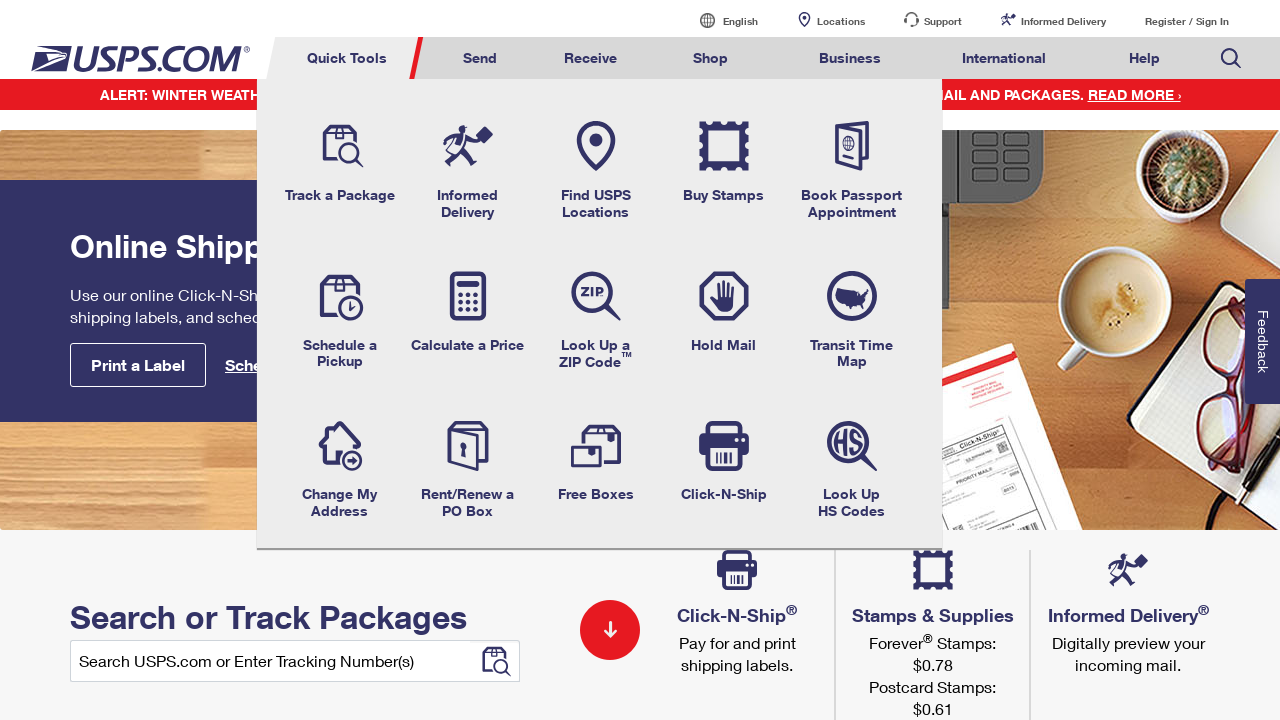

Located all main menu header elements in sub-menu
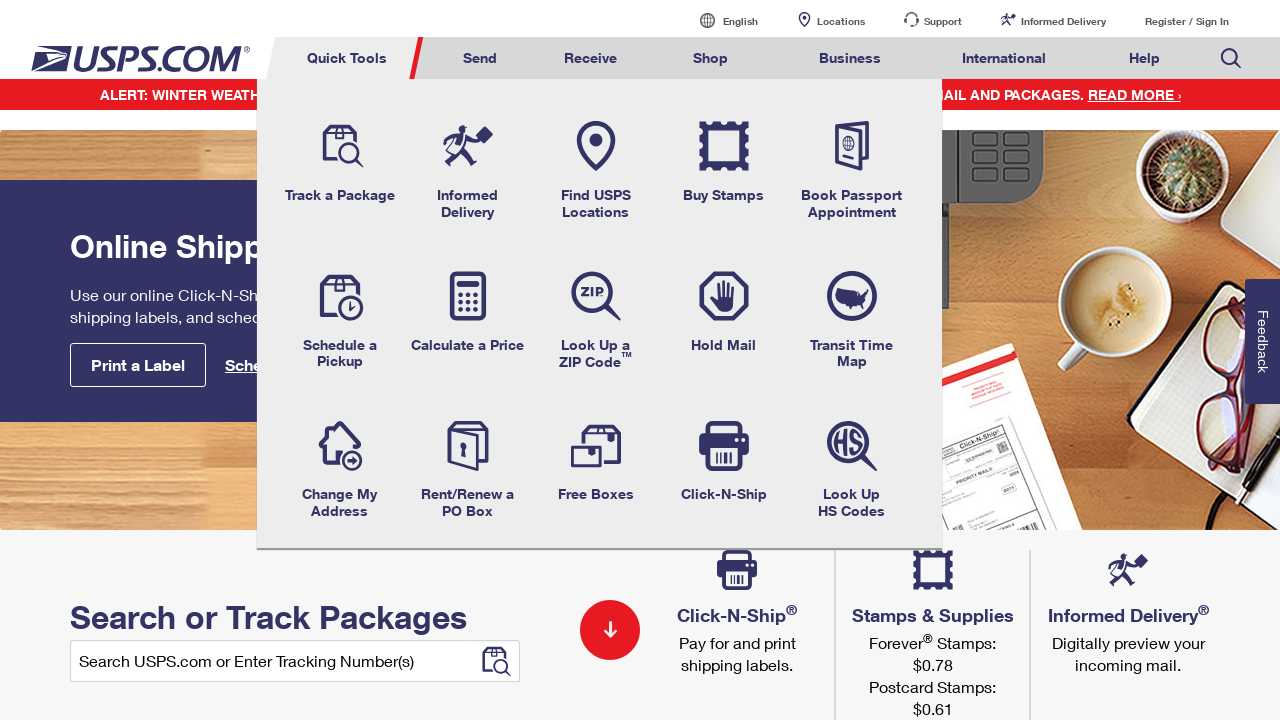

Verified main menu header count: 6
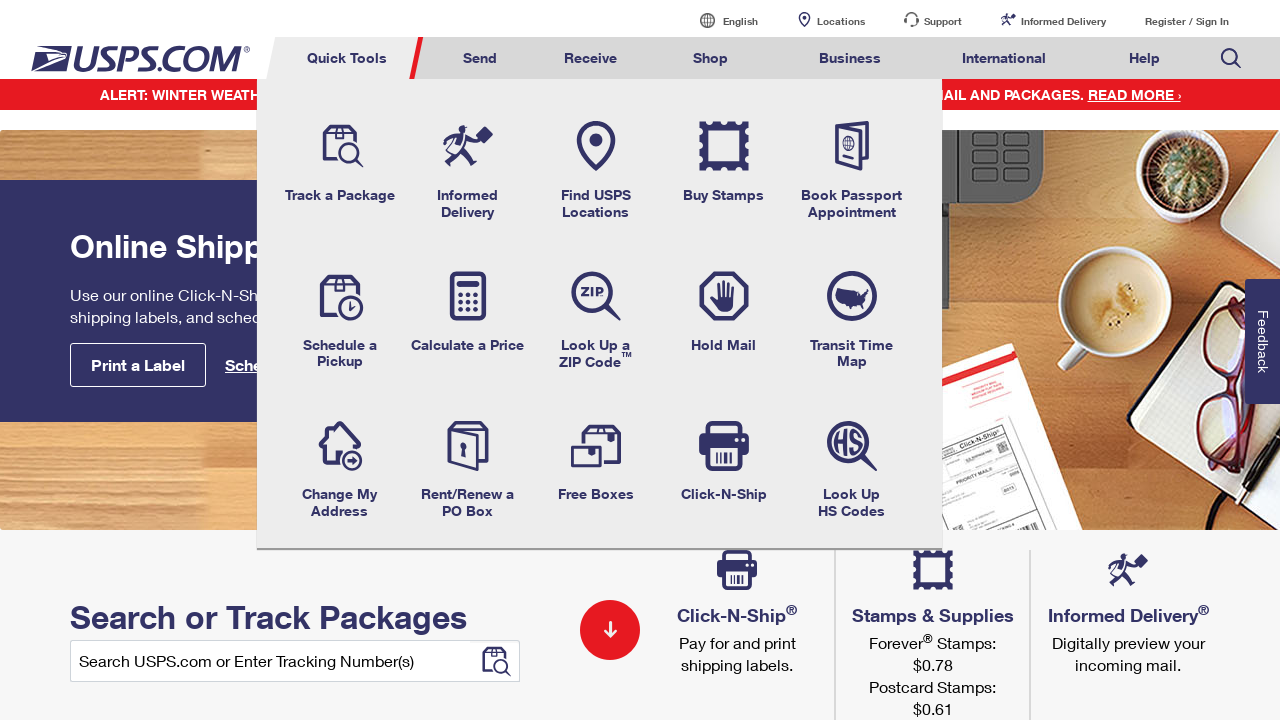

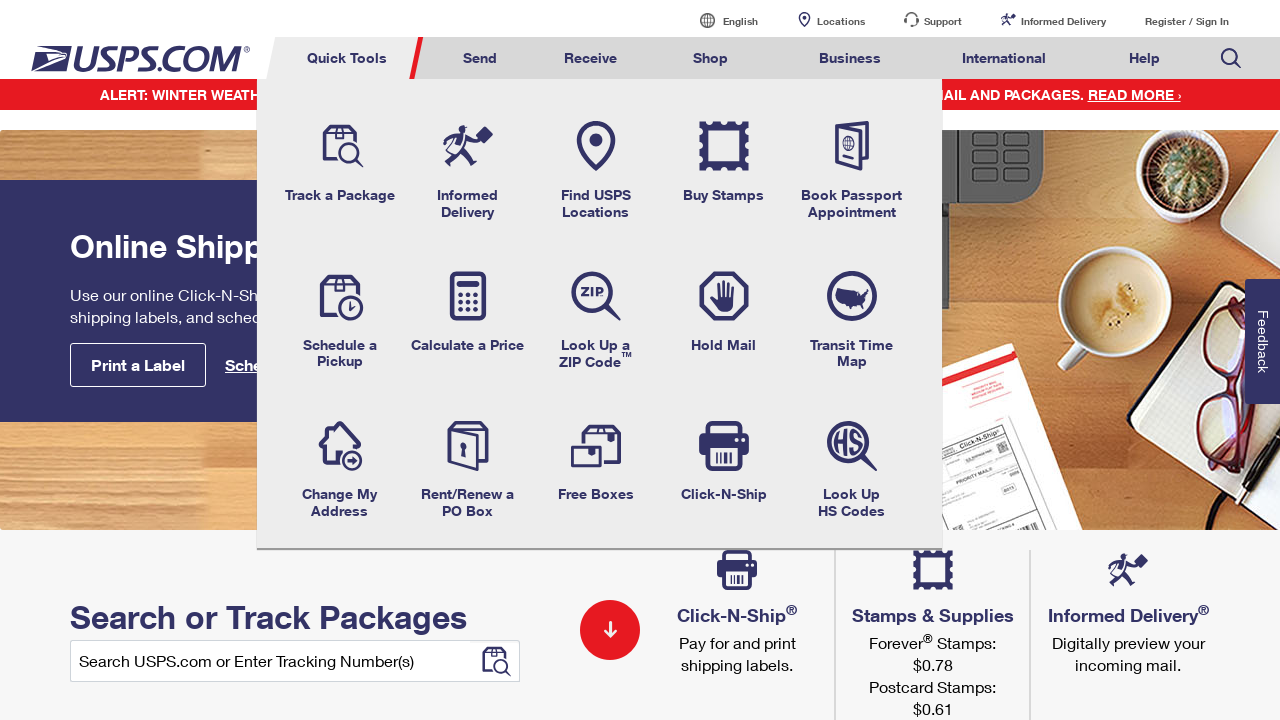